Tests keyboard events using Actions class to fill a form and use keyboard shortcuts to copy address from current to permanent address field

Starting URL: https://demoqa.com/text-box

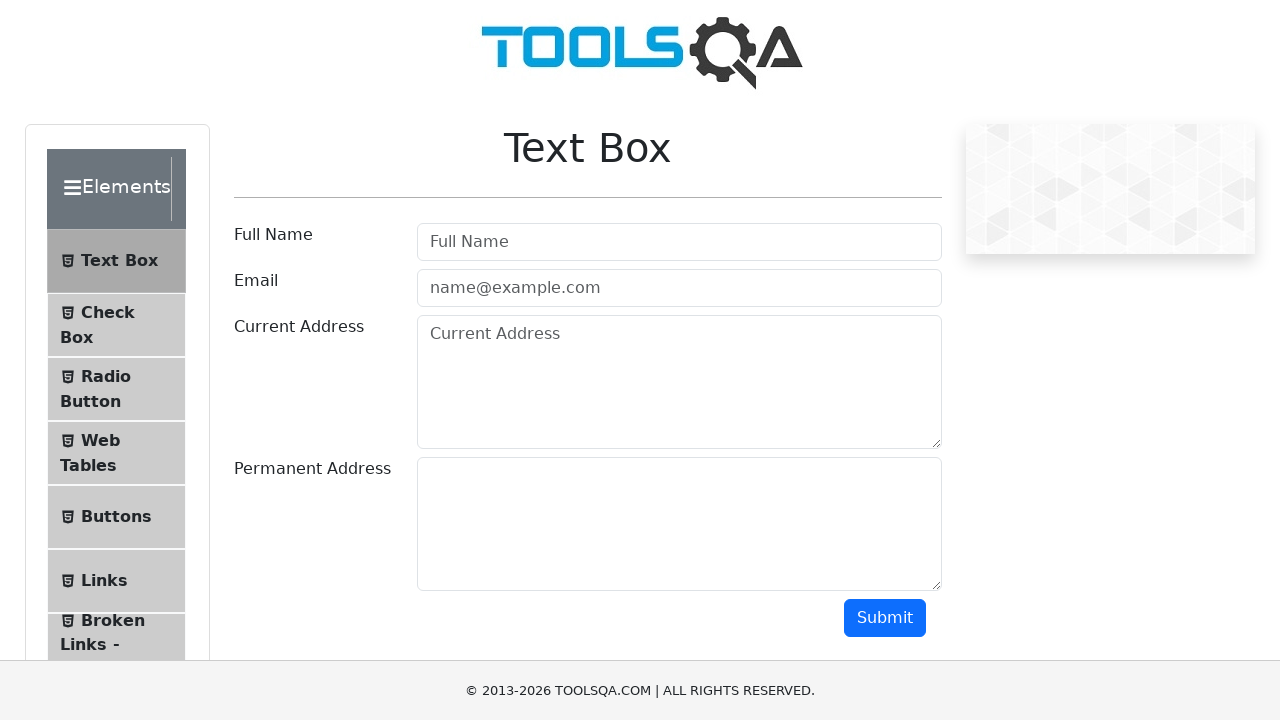

Filled full name field with 'Mr.Peter Haynes' on #userName
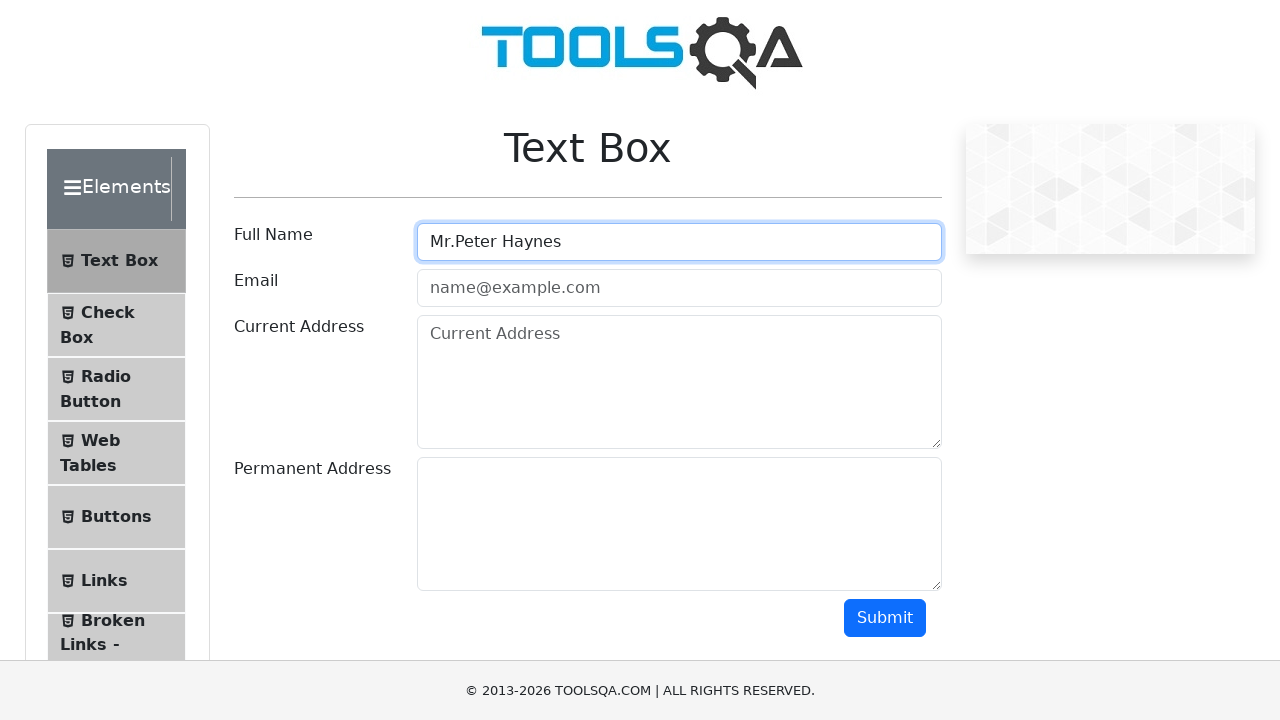

Filled email field with 'PeterHaynes@toolsqa.com' on #userEmail
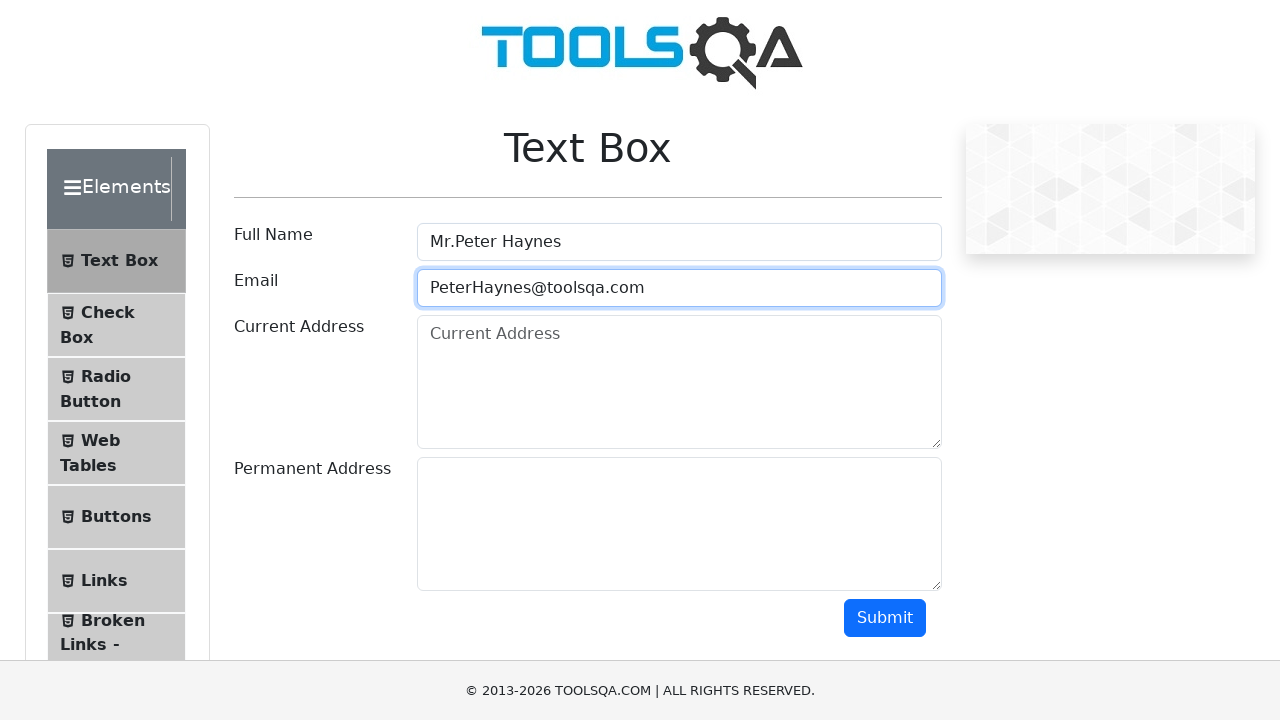

Filled current address field with '43 School Lane London EC71 9GO' on #currentAddress
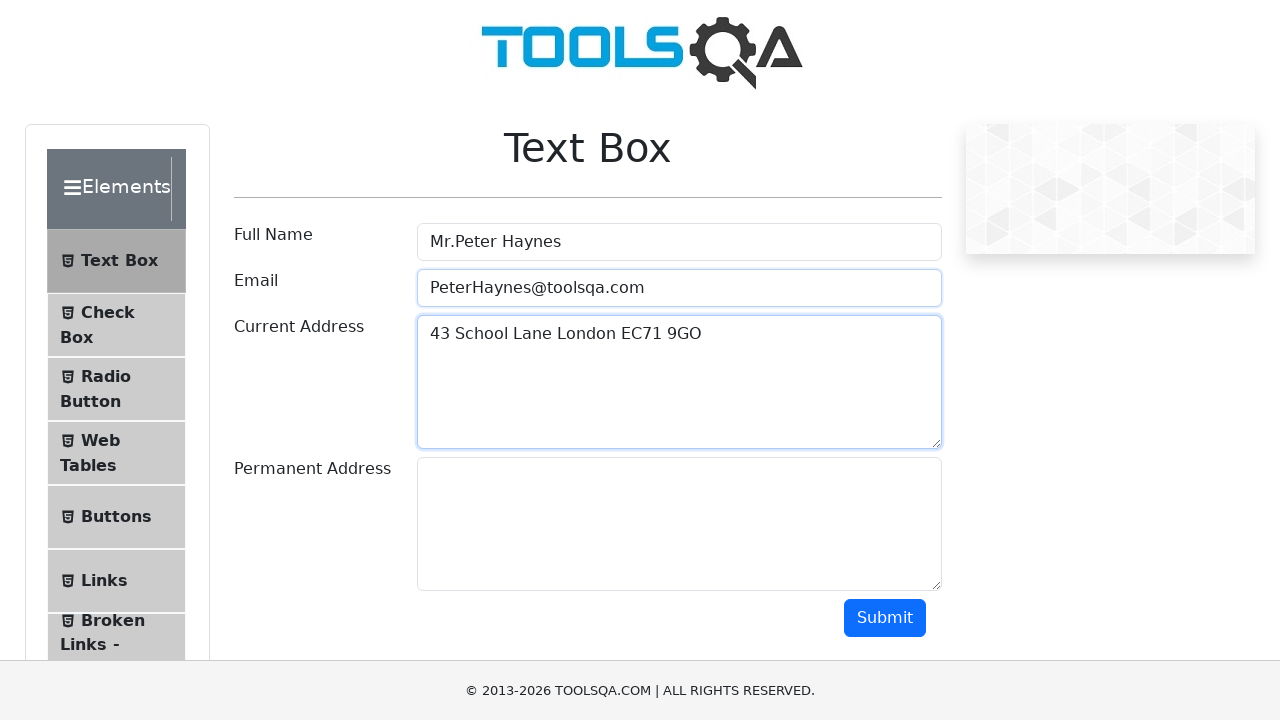

Focused on current address field on #currentAddress
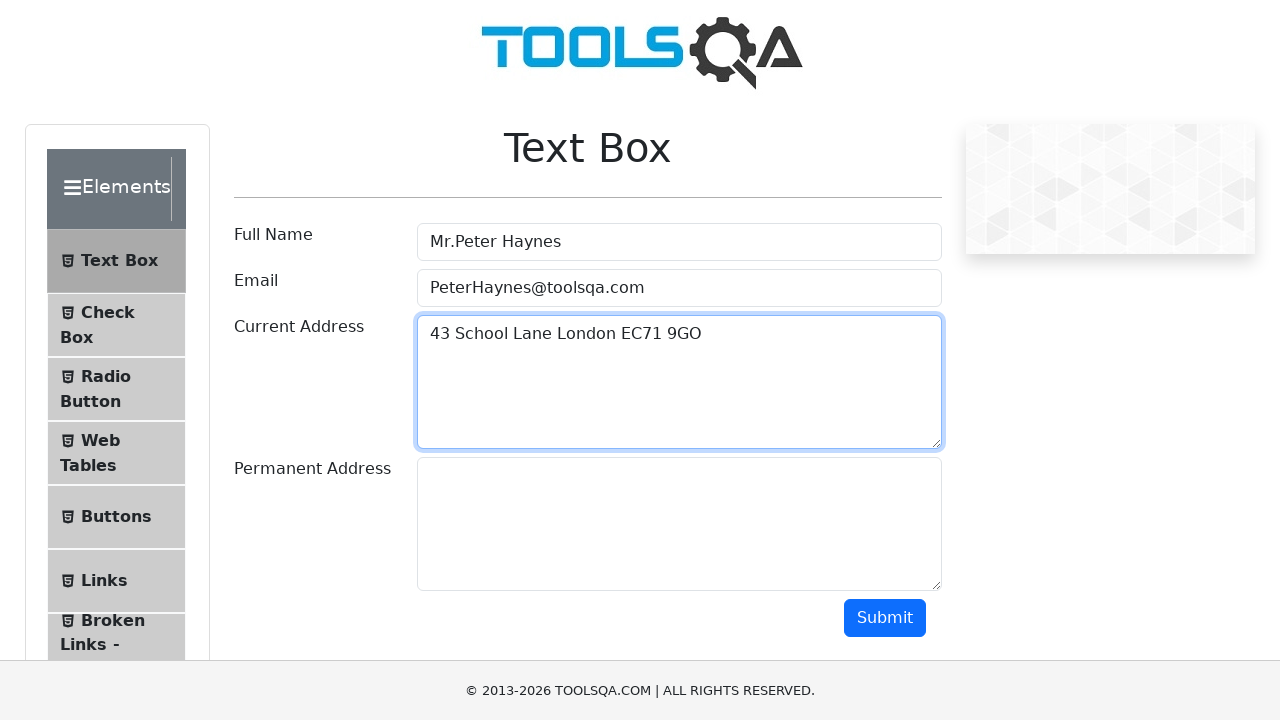

Selected all text in current address field using Ctrl+A
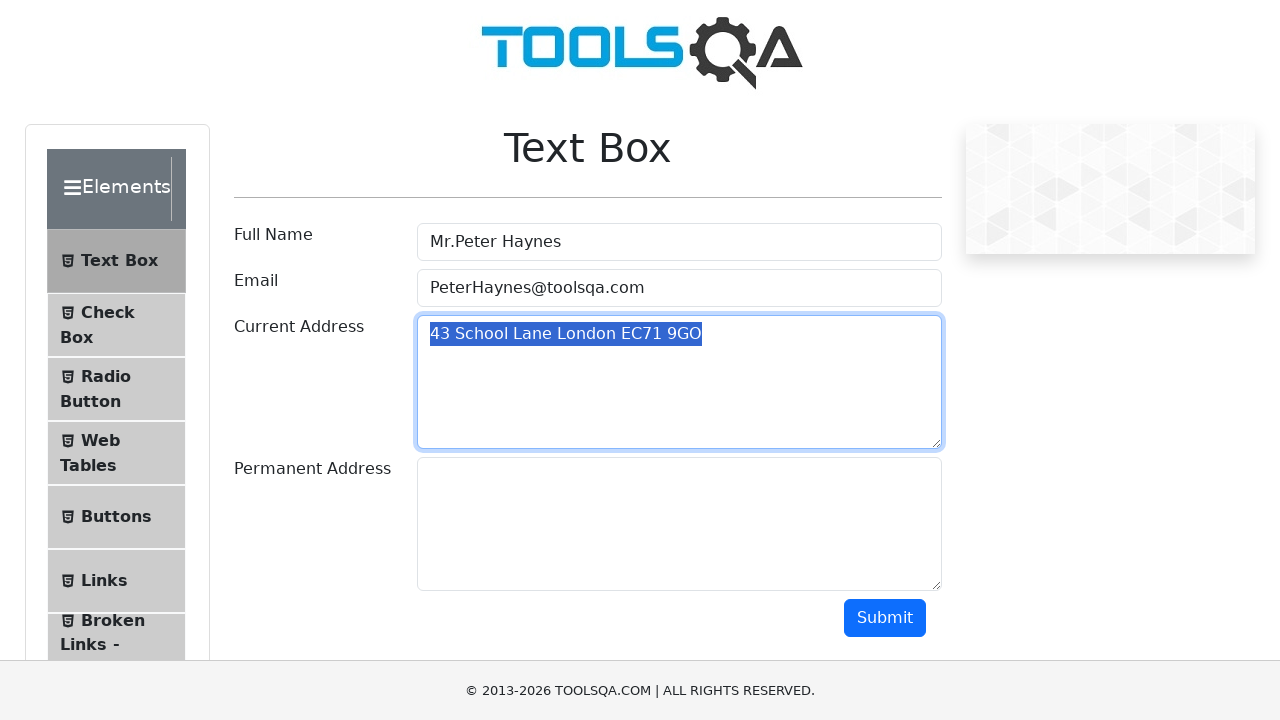

Copied selected address text using Ctrl+C
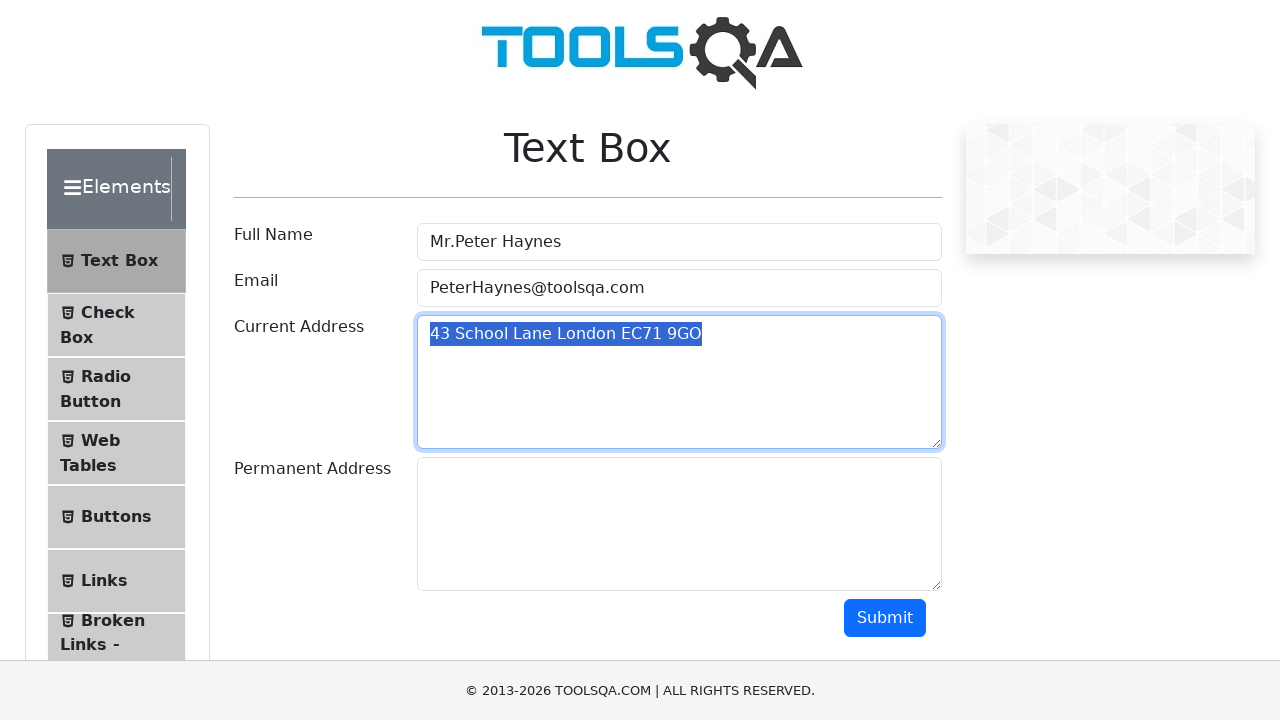

Tabbed to permanent address field
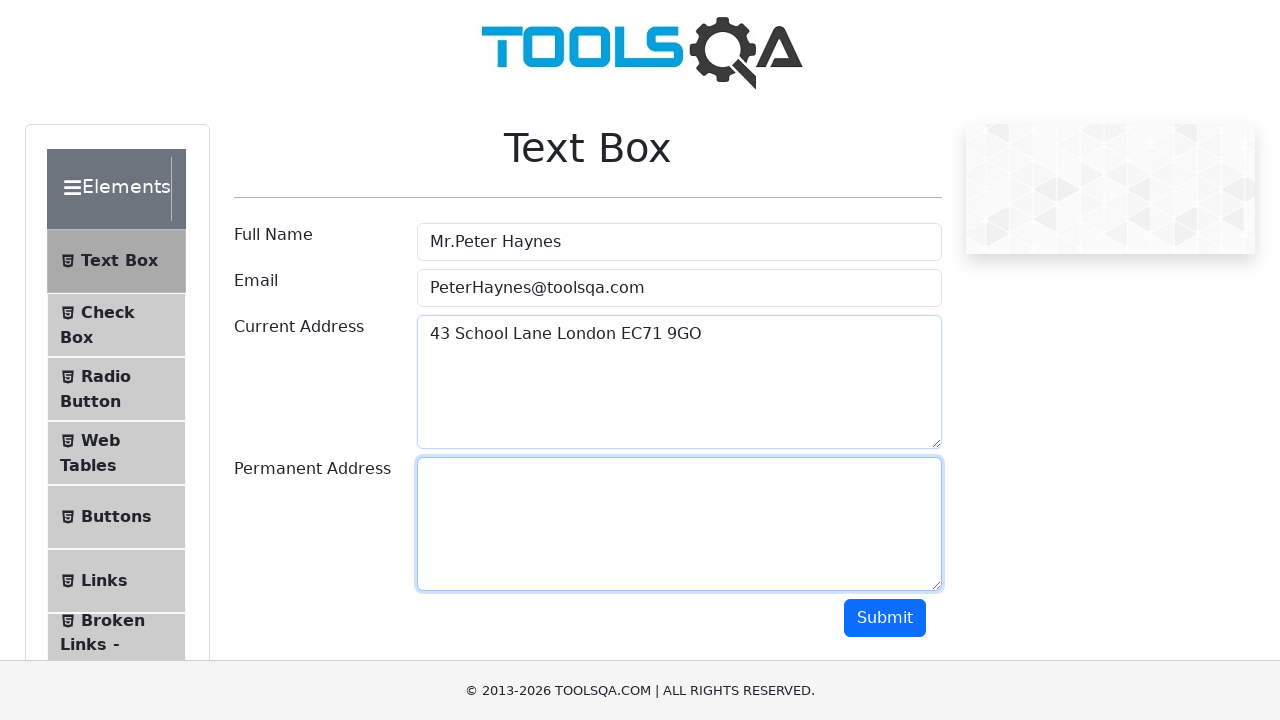

Pasted copied address to permanent address field using Ctrl+V
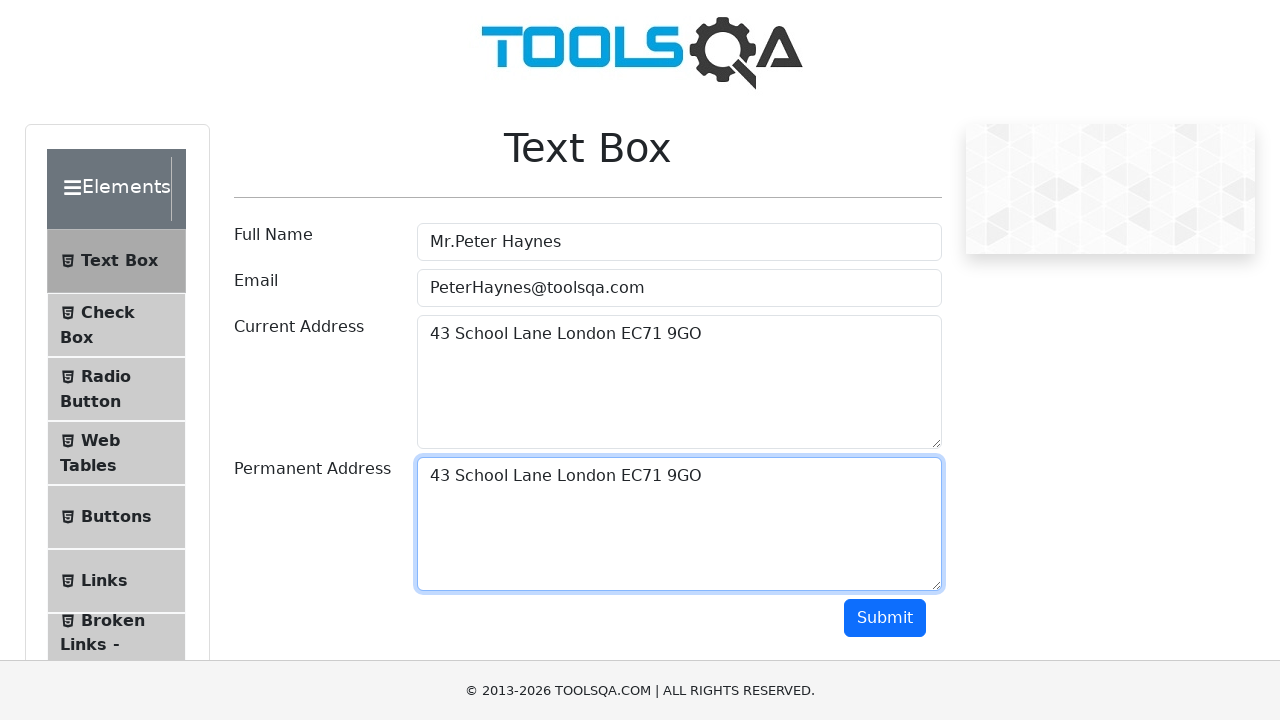

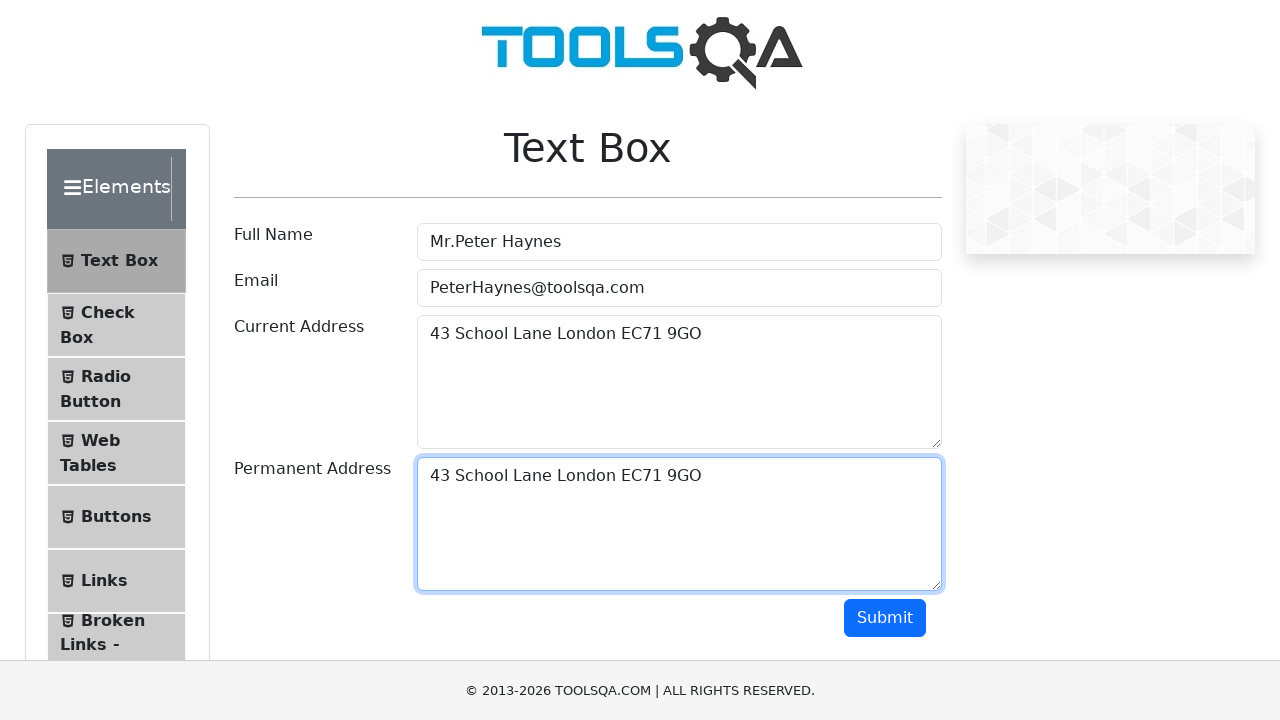